Tests the DeepAI chat interface by entering a message into the chatbox and clicking the submit button to send the message.

Starting URL: https://deepai.org/chat

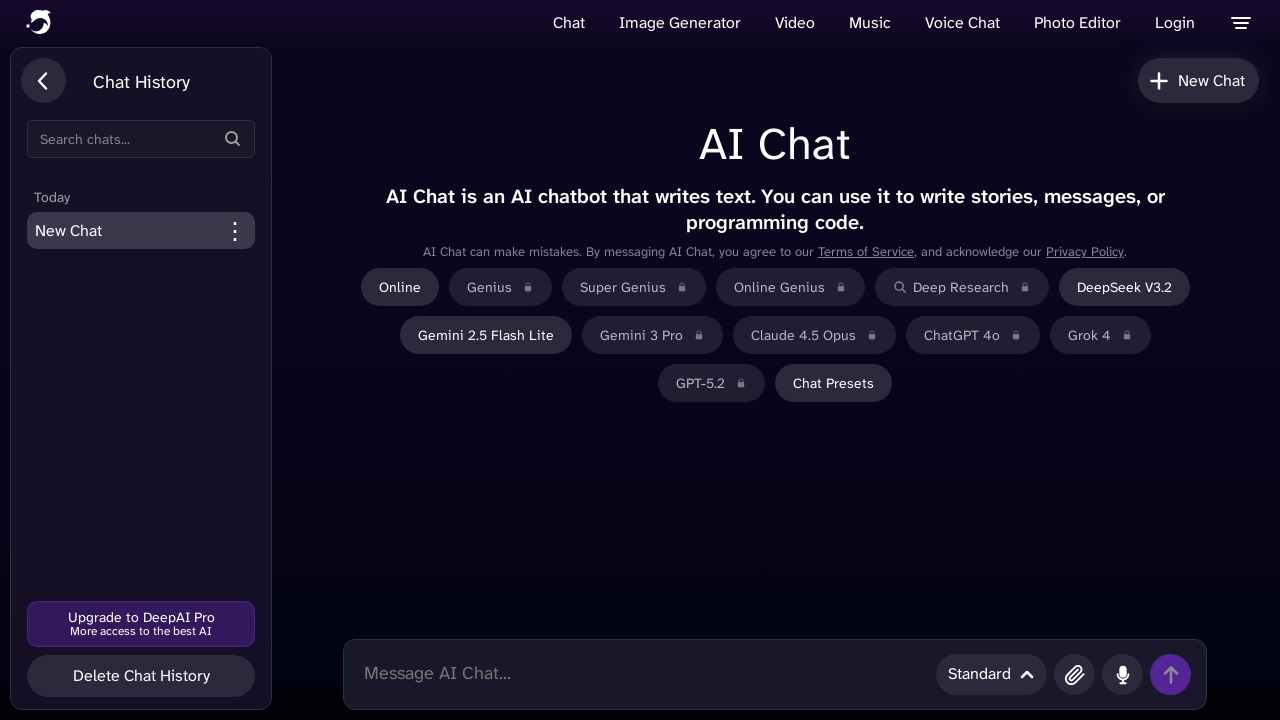

Waited for chatbox to be available
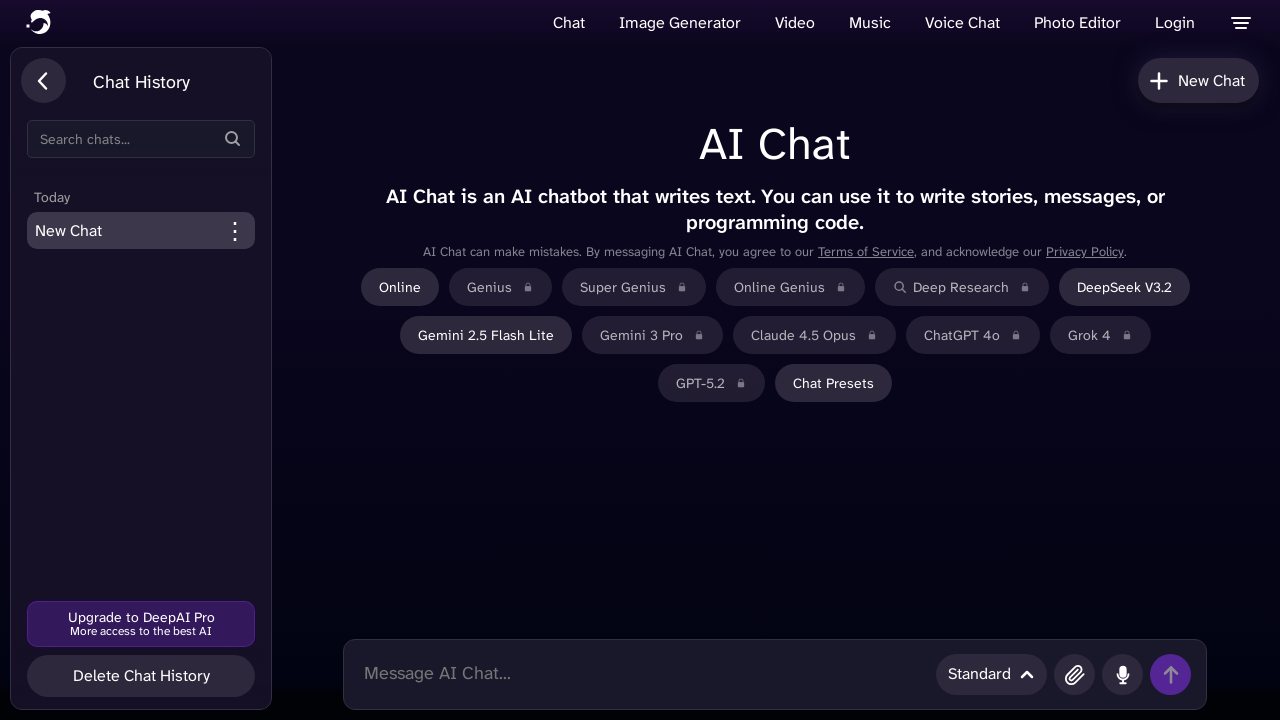

Filled chatbox with test message on .chatbox
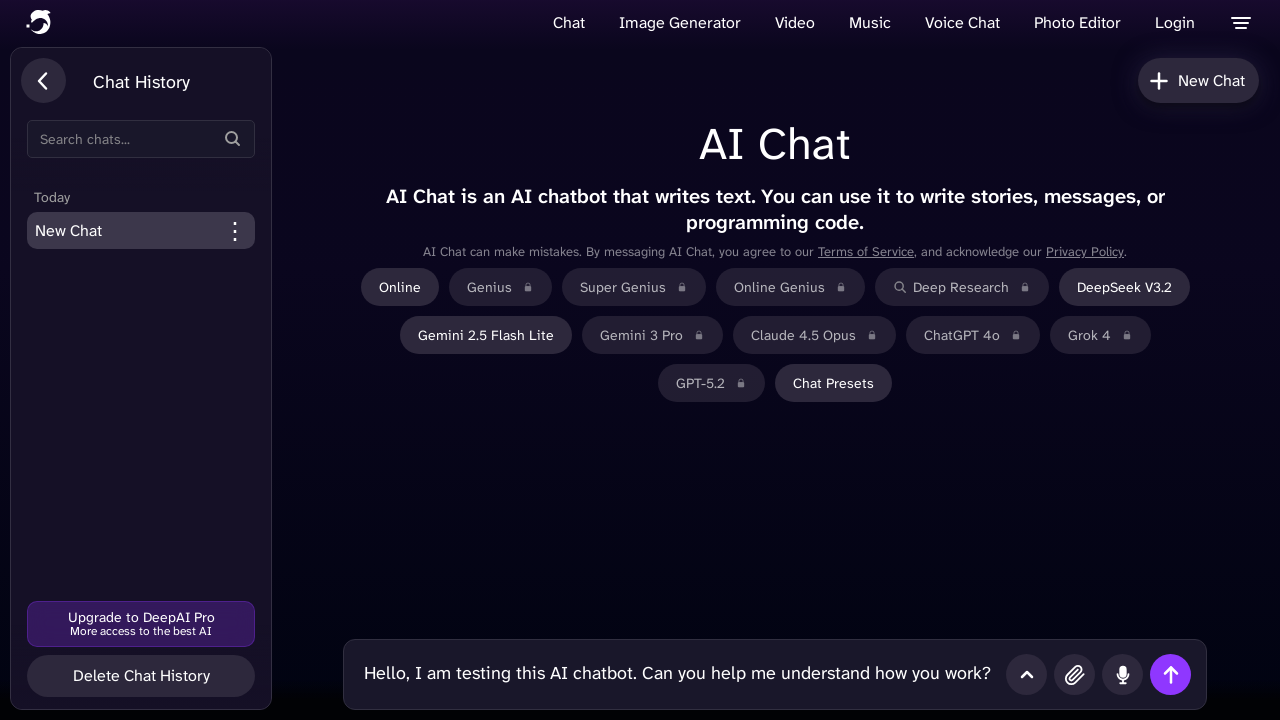

Clicked submit button to send message at (1170, 674) on #chatSubmitButton
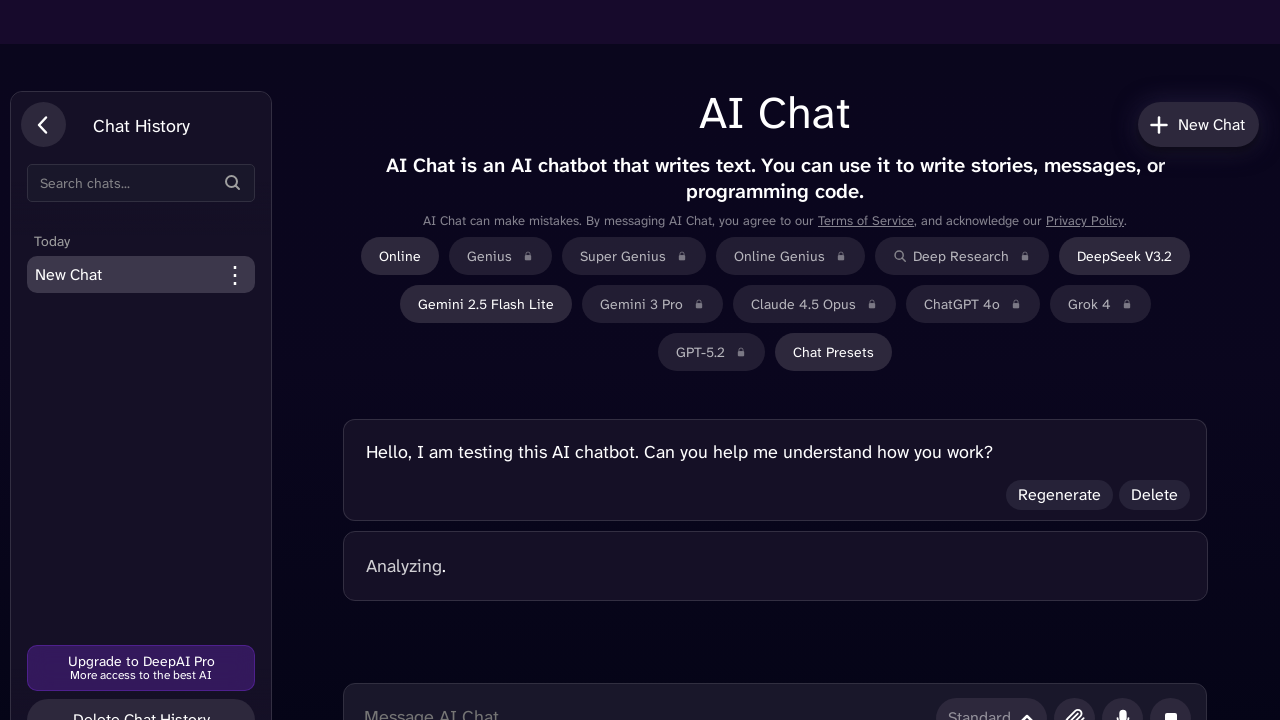

Waited for AI response to appear
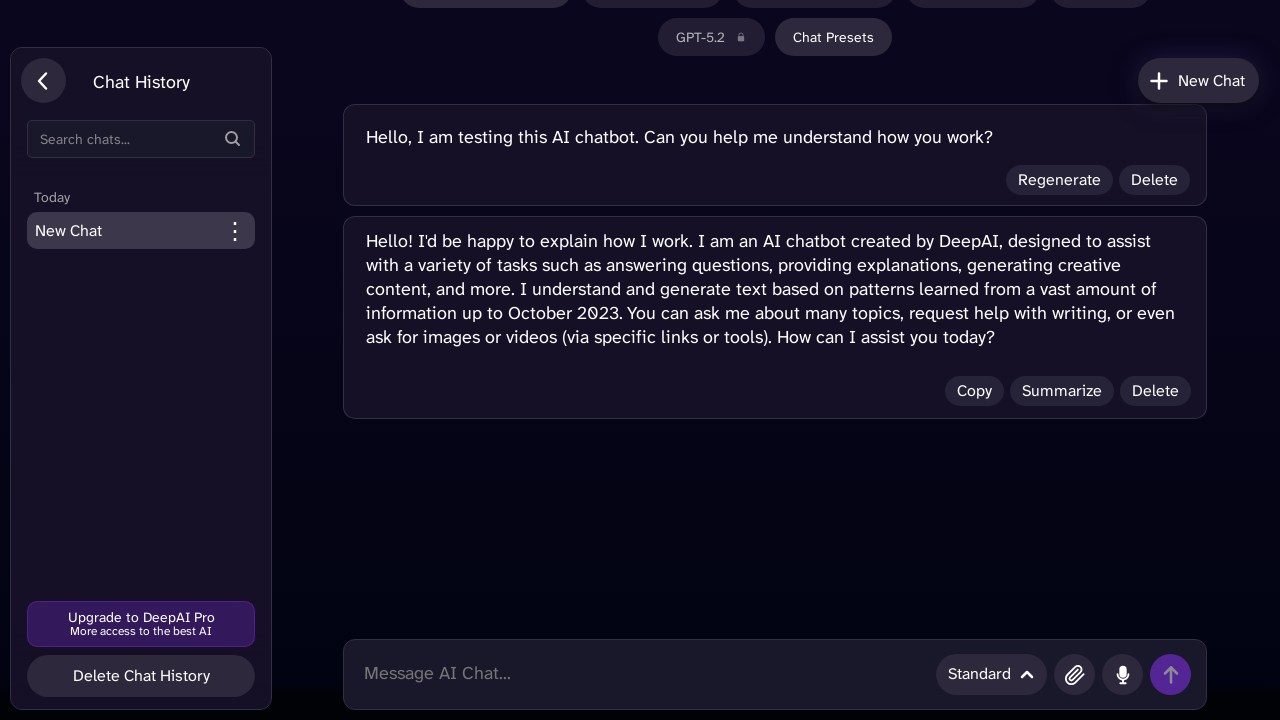

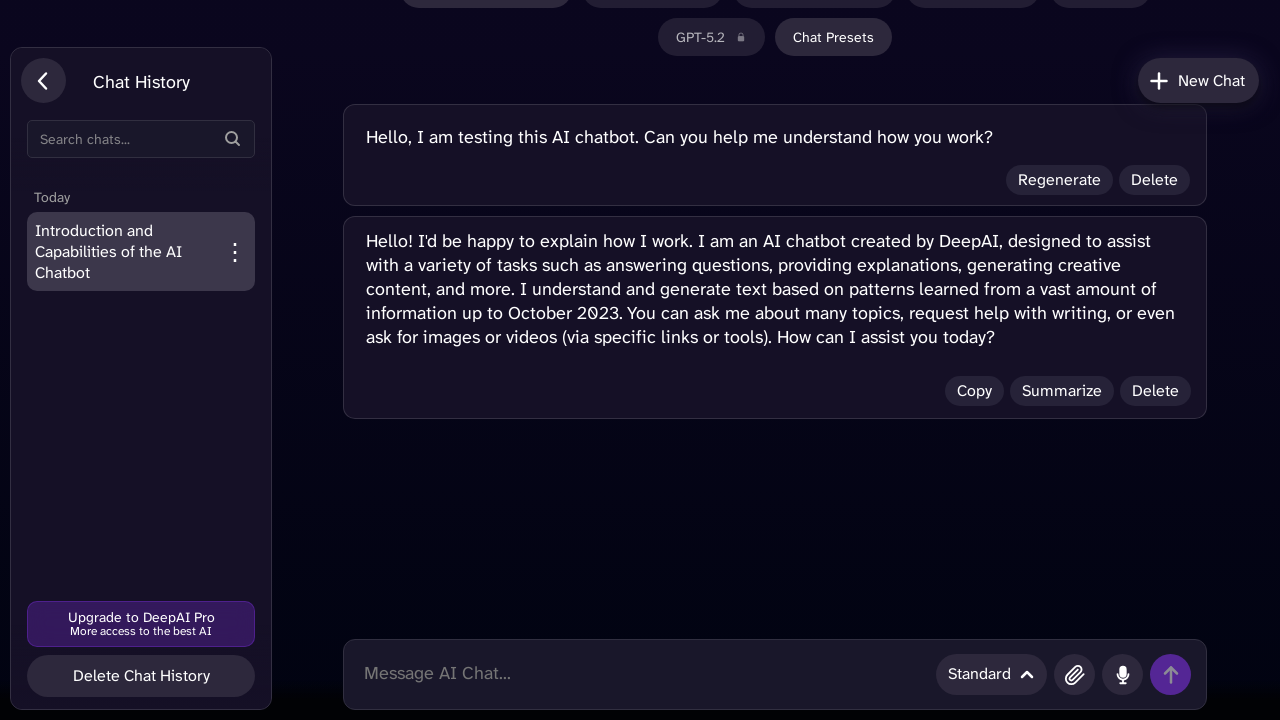